Tests an editable dropdown/combobox by typing a search term and selecting an item from the filtered results

Starting URL: https://react.semantic-ui.com/maximize/dropdown-example-search-selection/

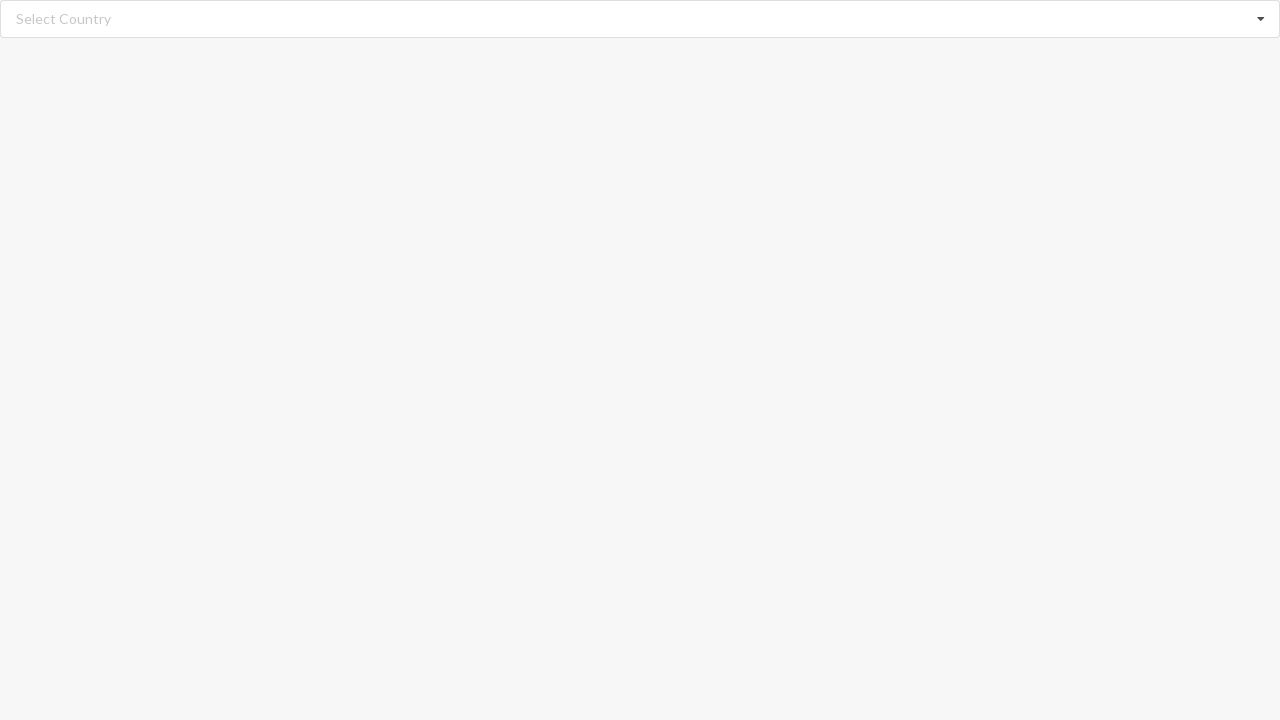

Typed 'Bangladesh' in the editable dropdown search field on input.search
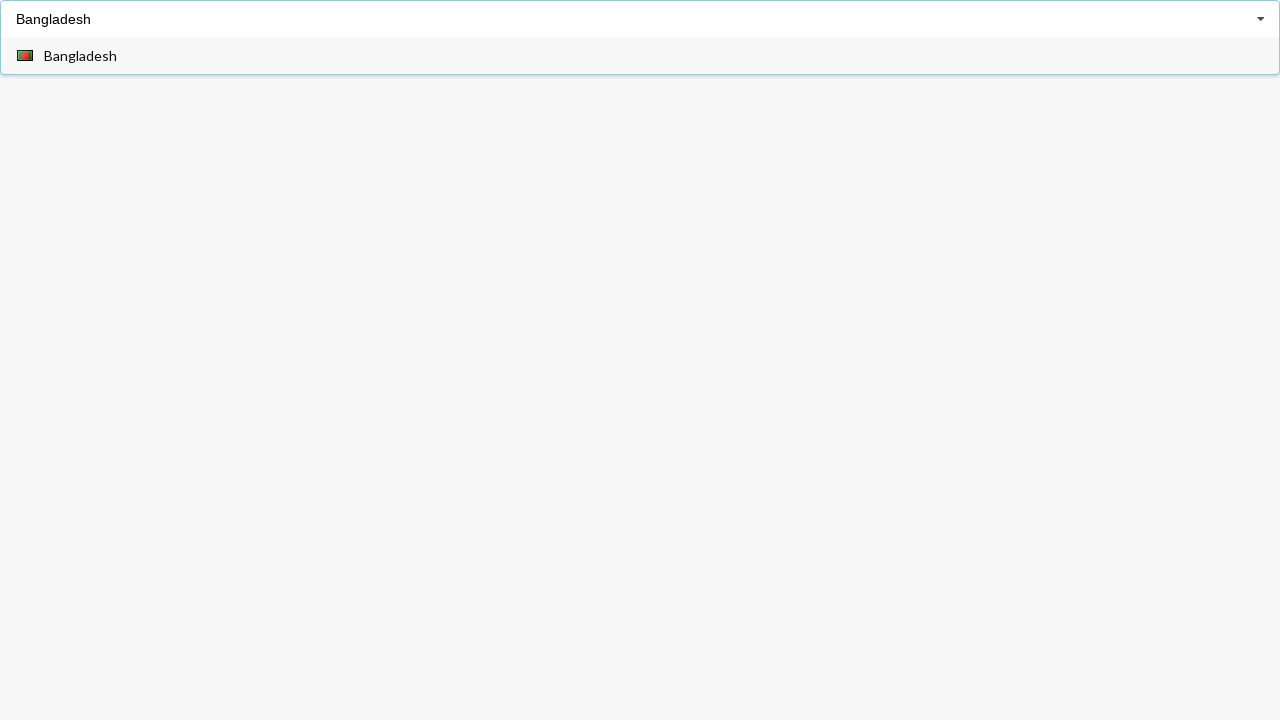

Dropdown listbox appeared with filtered results
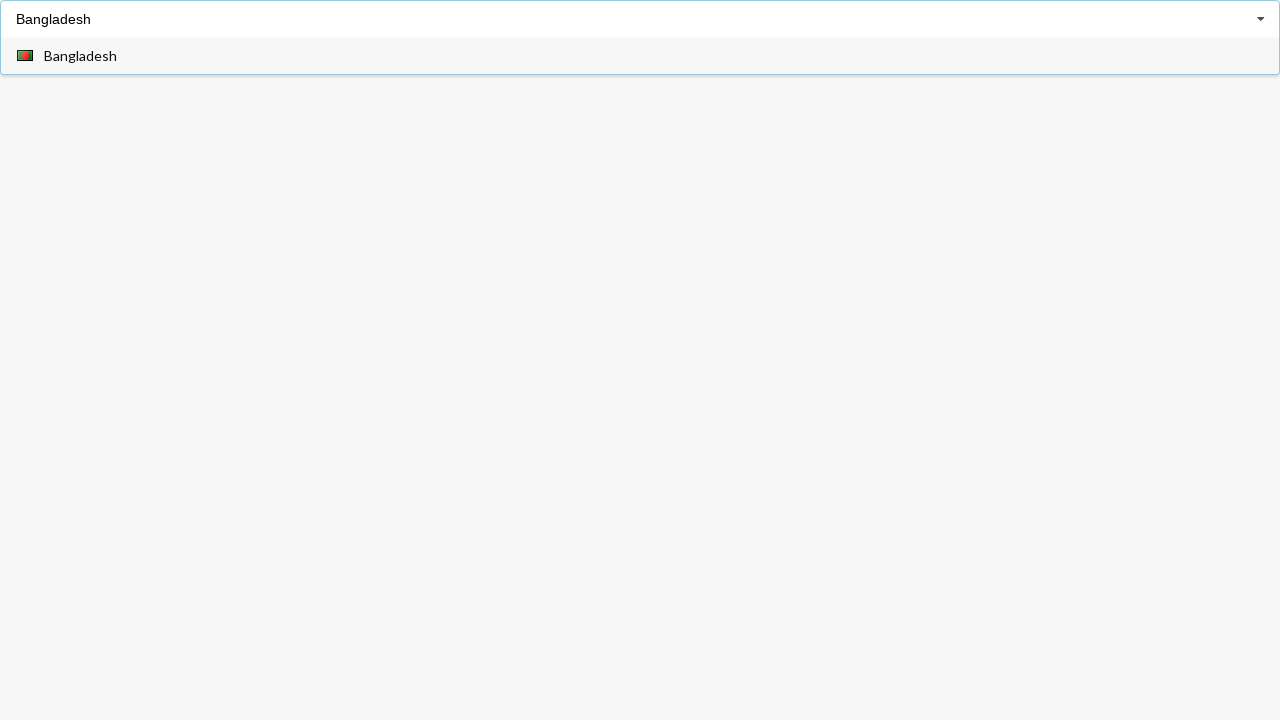

Selected 'Bangladesh' from the filtered dropdown results at (80, 56) on div[role='listbox'] >> text=Bangladesh
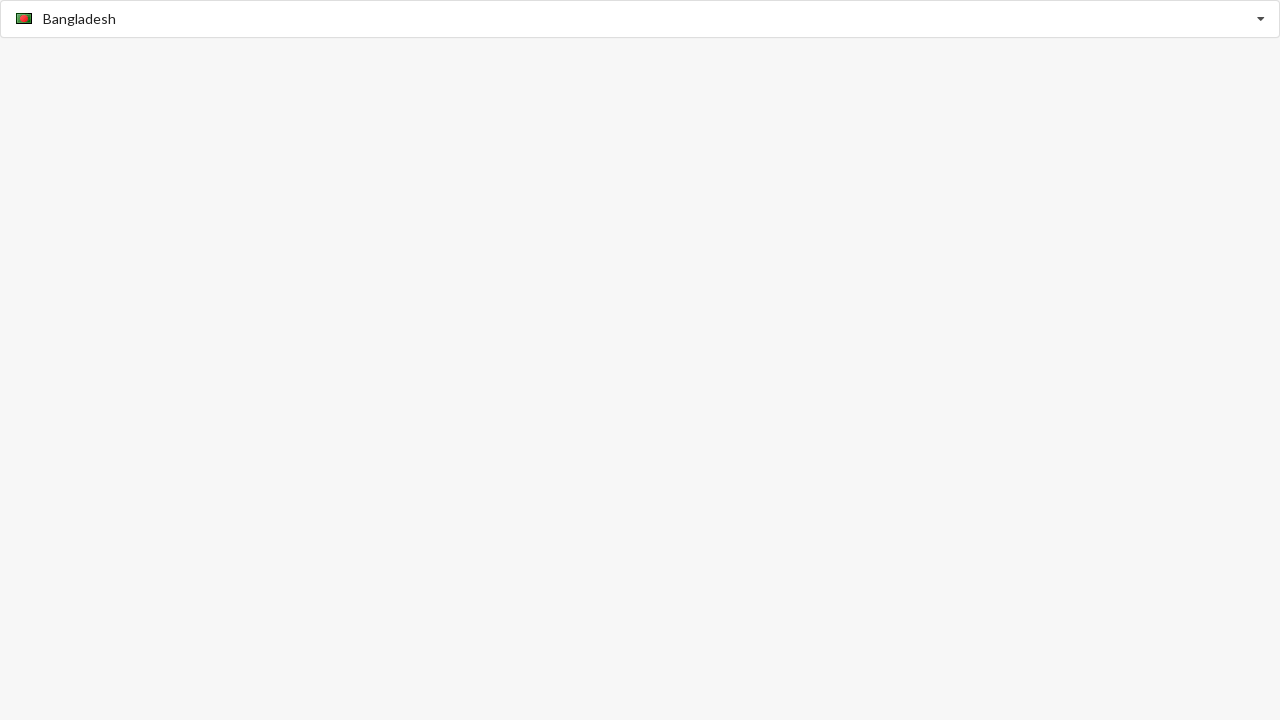

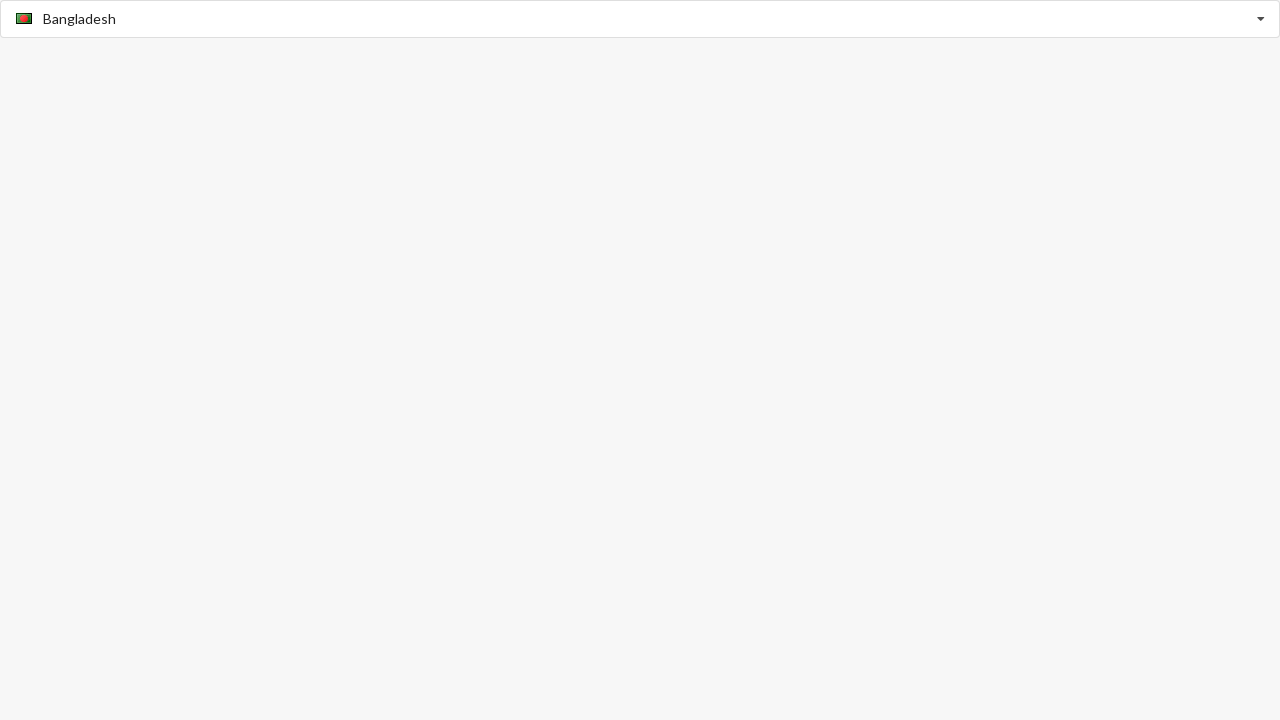